Navigates to products page, views the product list, clicks on first product details, and verifies product information is displayed

Starting URL: https://automationexercise.com/

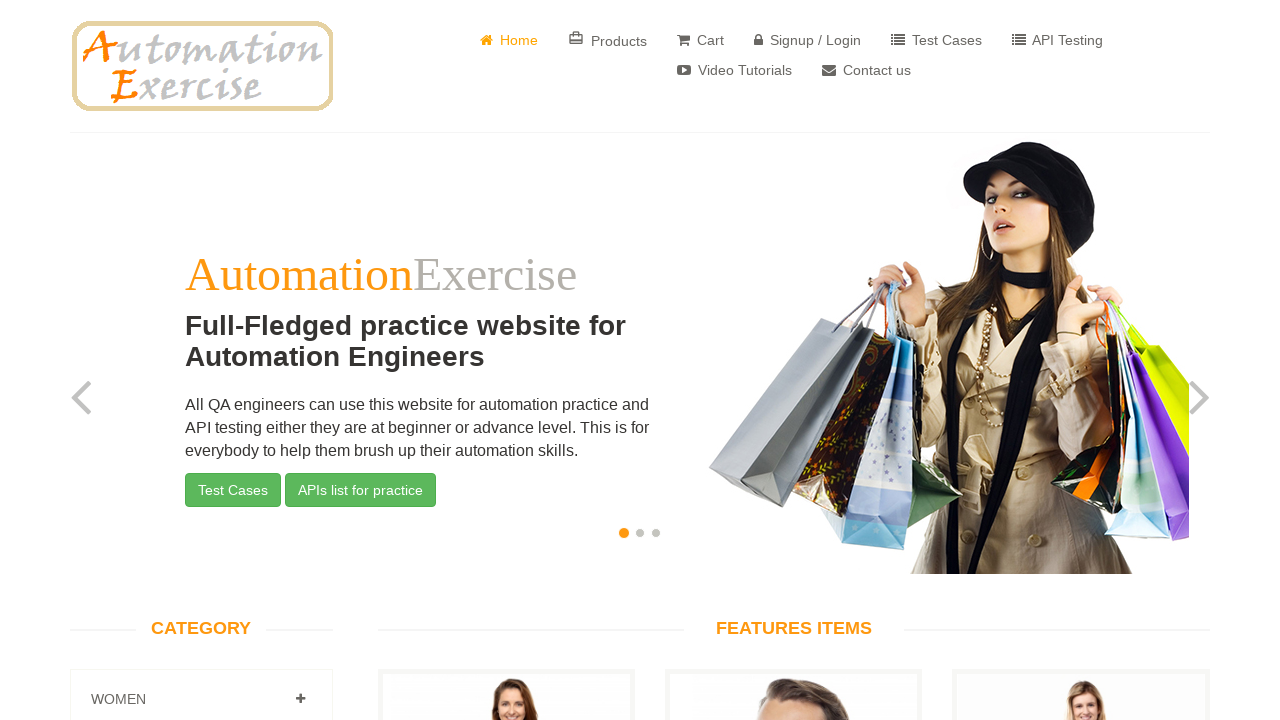

Clicked on Products button in header at (608, 40) on a[href='/products']
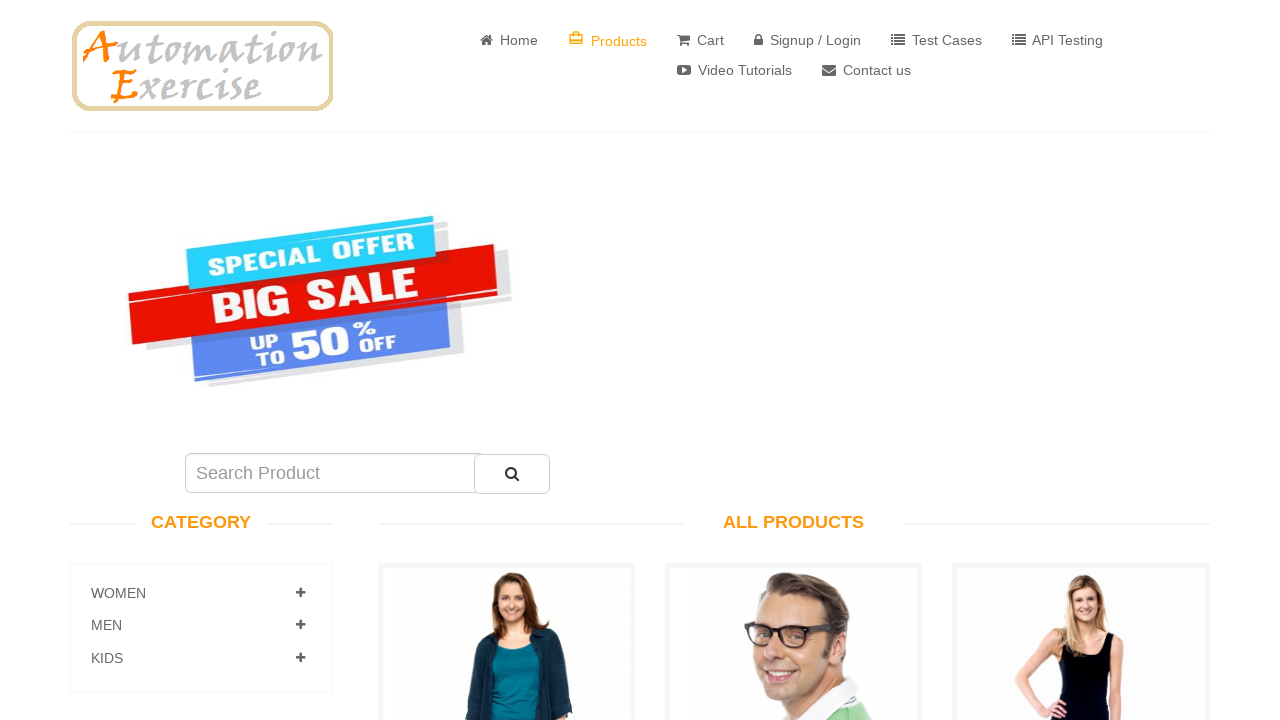

All Products heading loaded
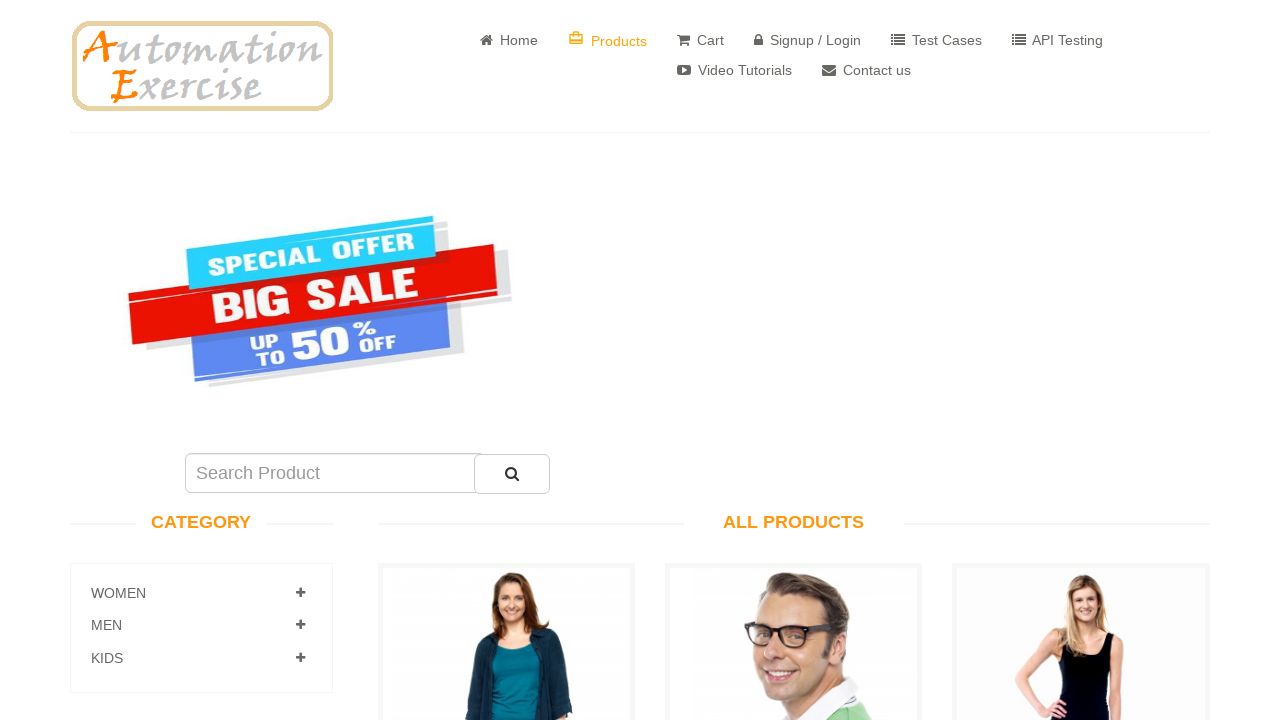

Products list container loaded
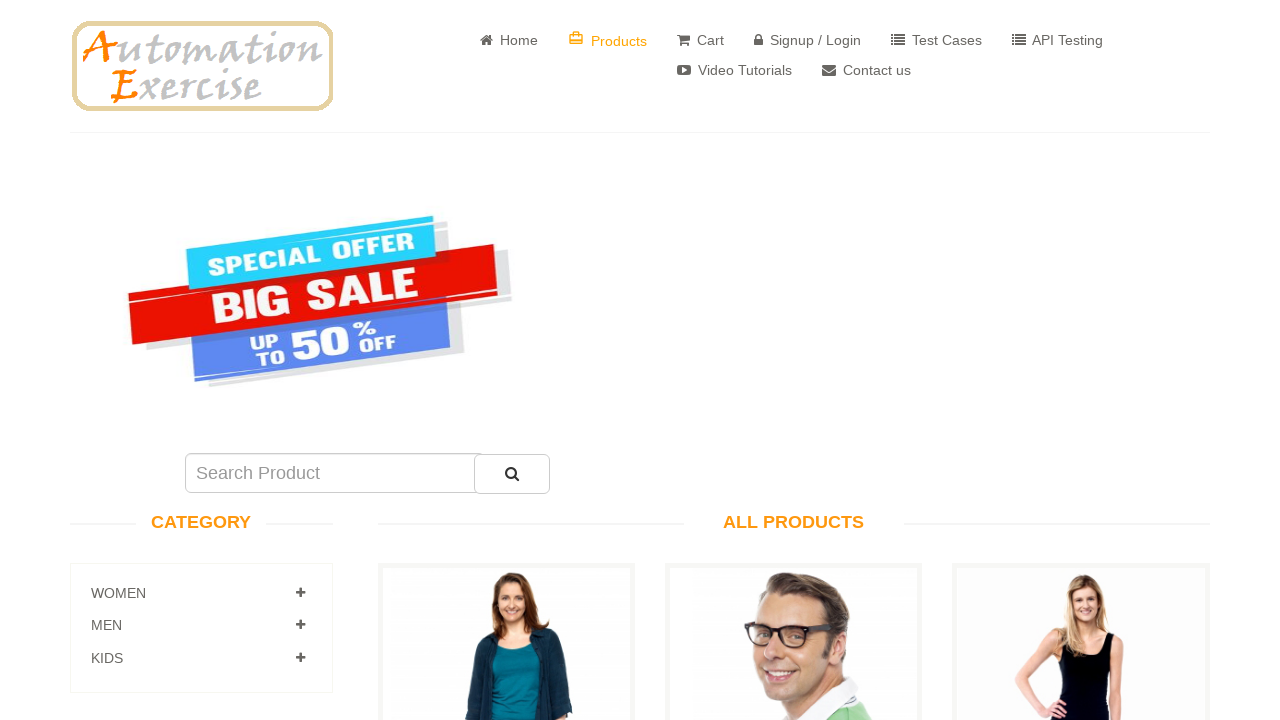

Clicked on View Product button for first product at (506, 361) on div:has(div.single-products) >> internal:text="View Product"i >> nth=0
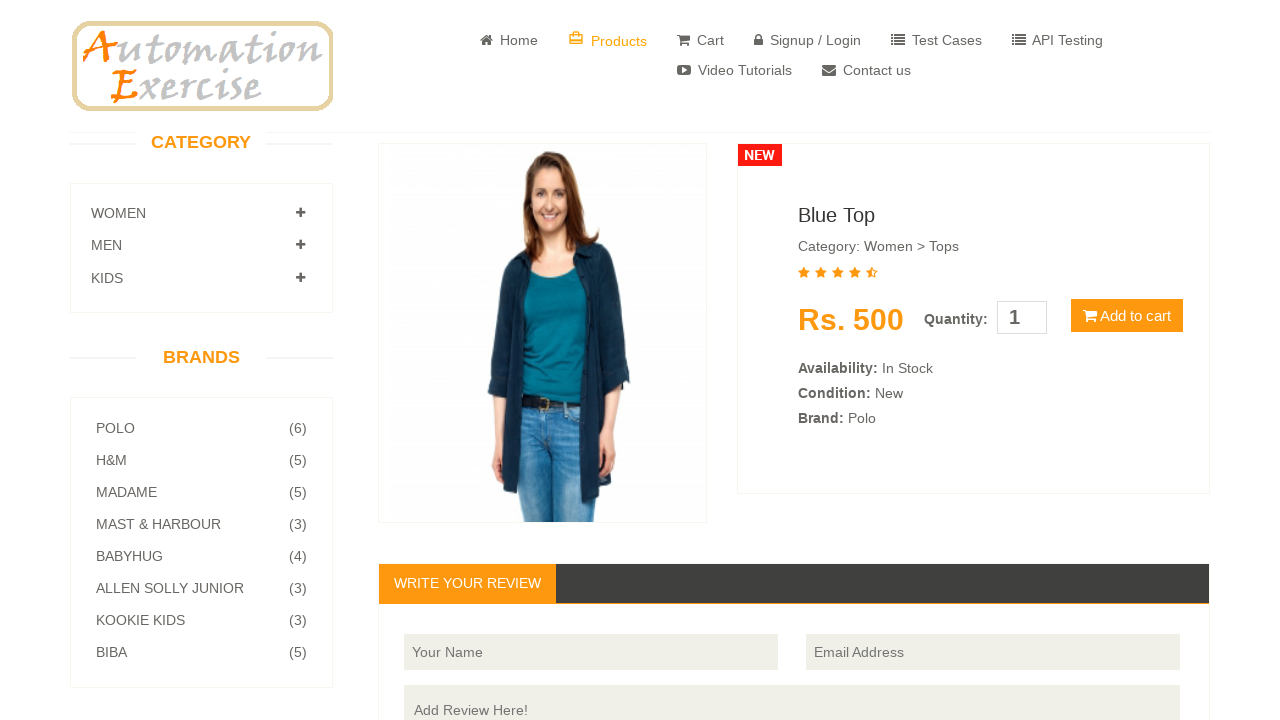

Navigated to product details page for product ID 1
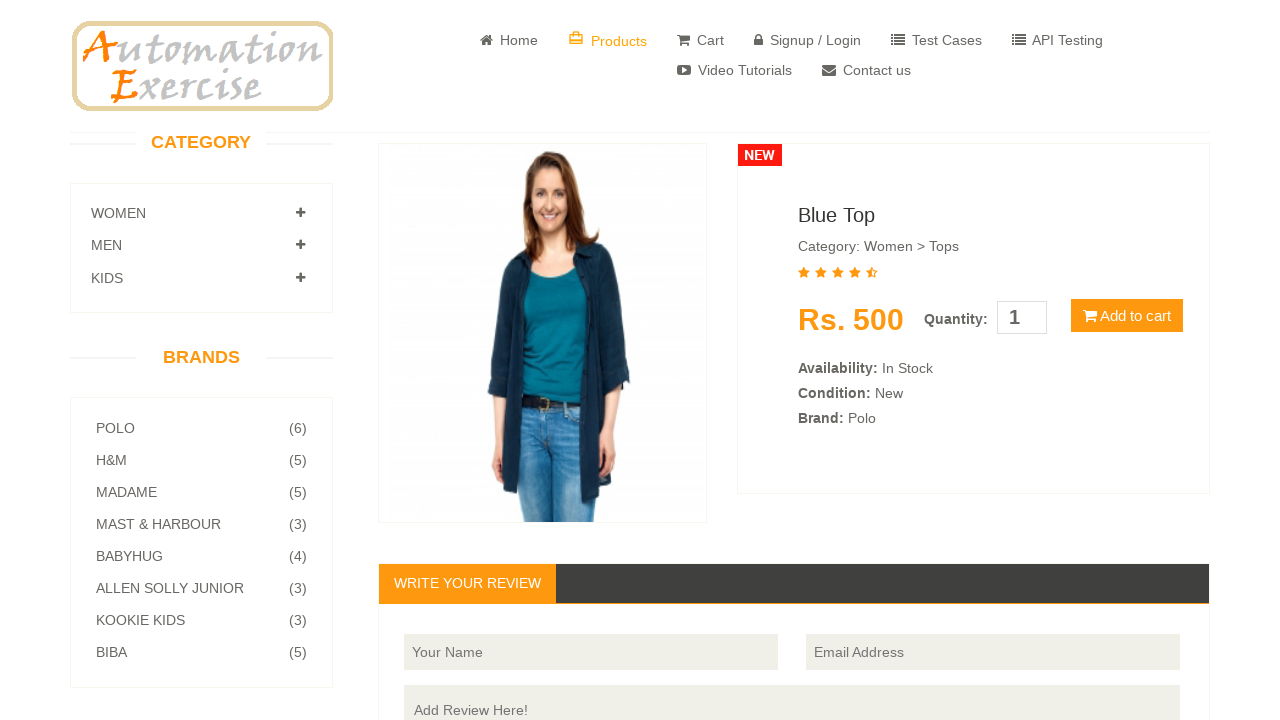

Verified product information is displayed - Blue Top product details visible
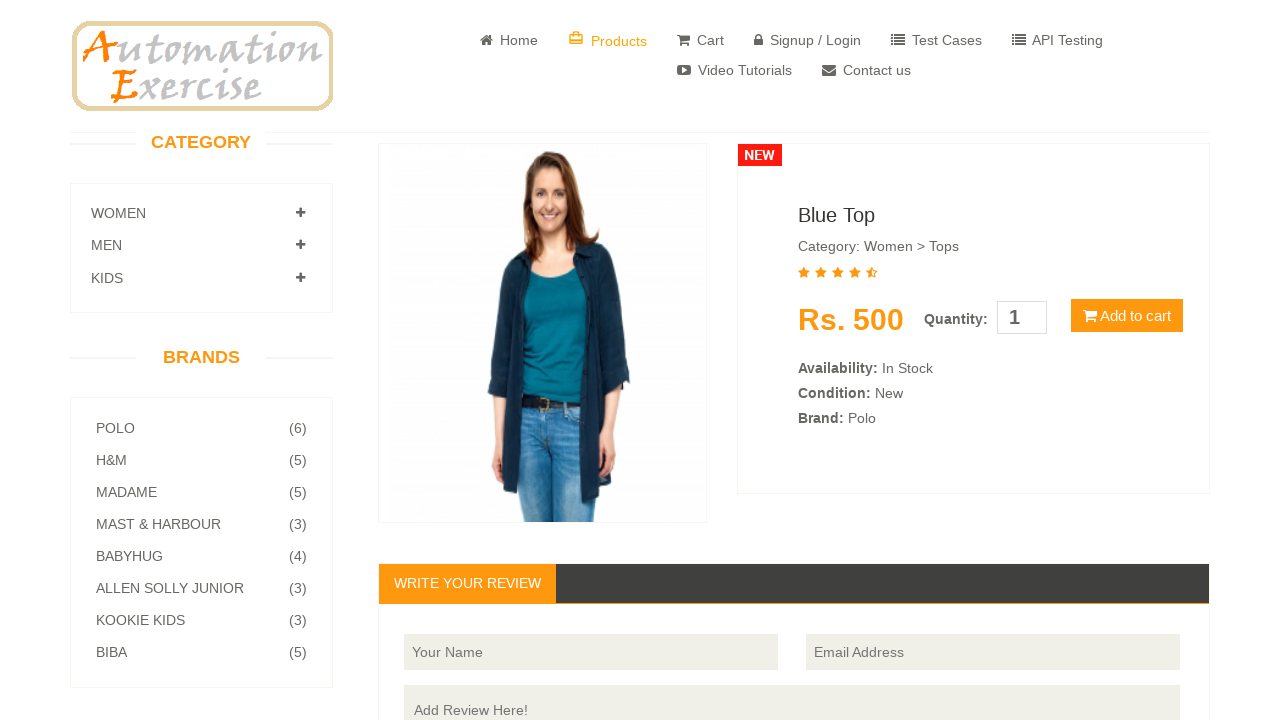

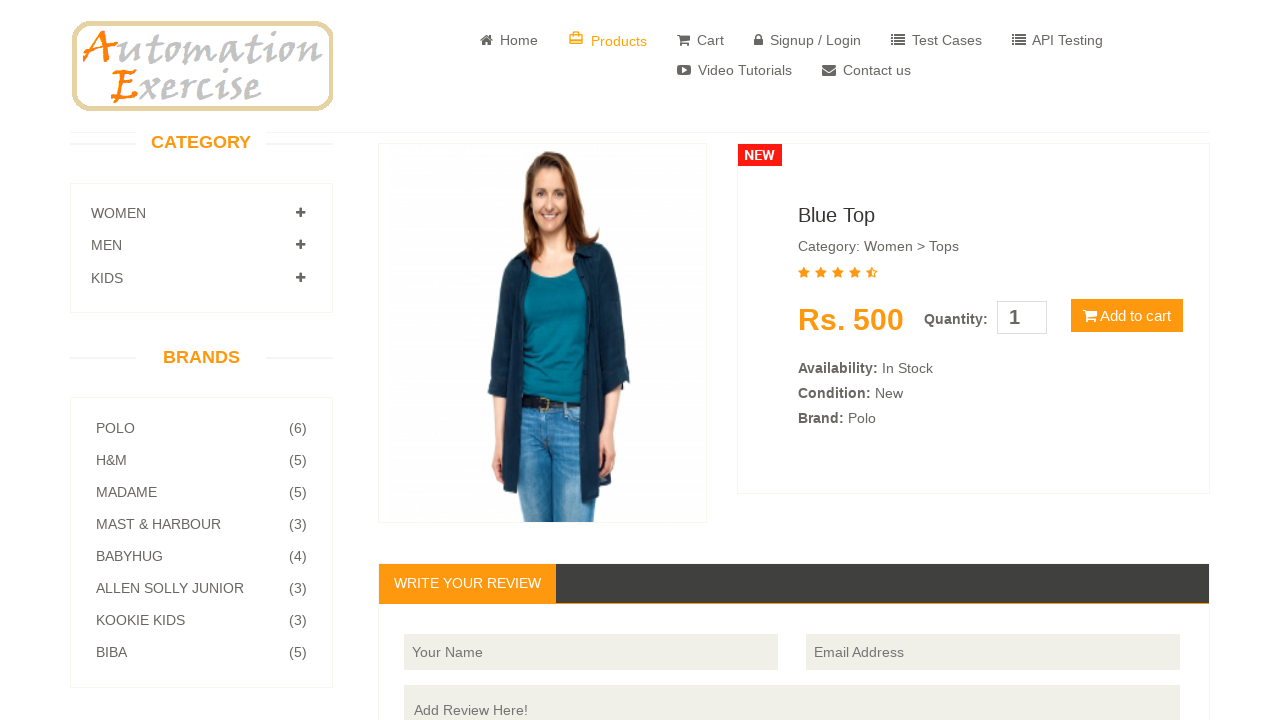